Tests a web form by filling a text box and submitting, then verifying the success message

Starting URL: https://www.selenium.dev/selenium/web/web-form.html

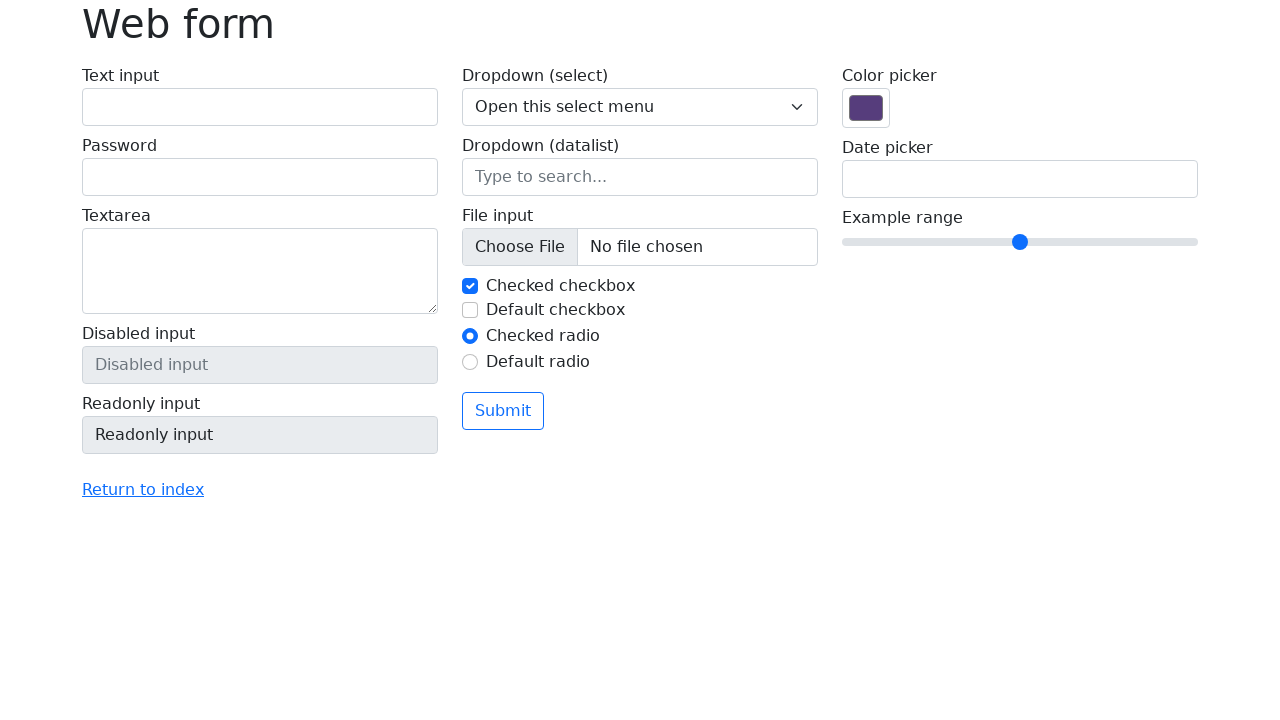

Filled text box with 'Selenium' on input[name='my-text']
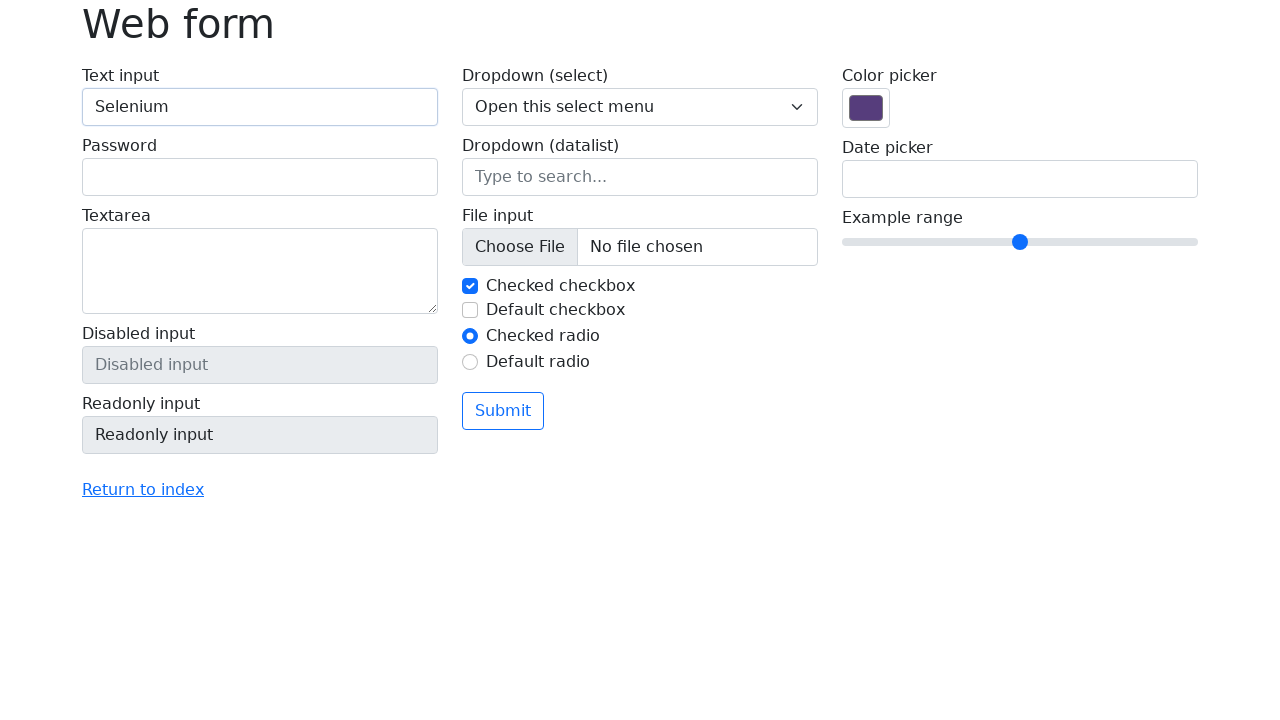

Clicked submit button at (503, 411) on button
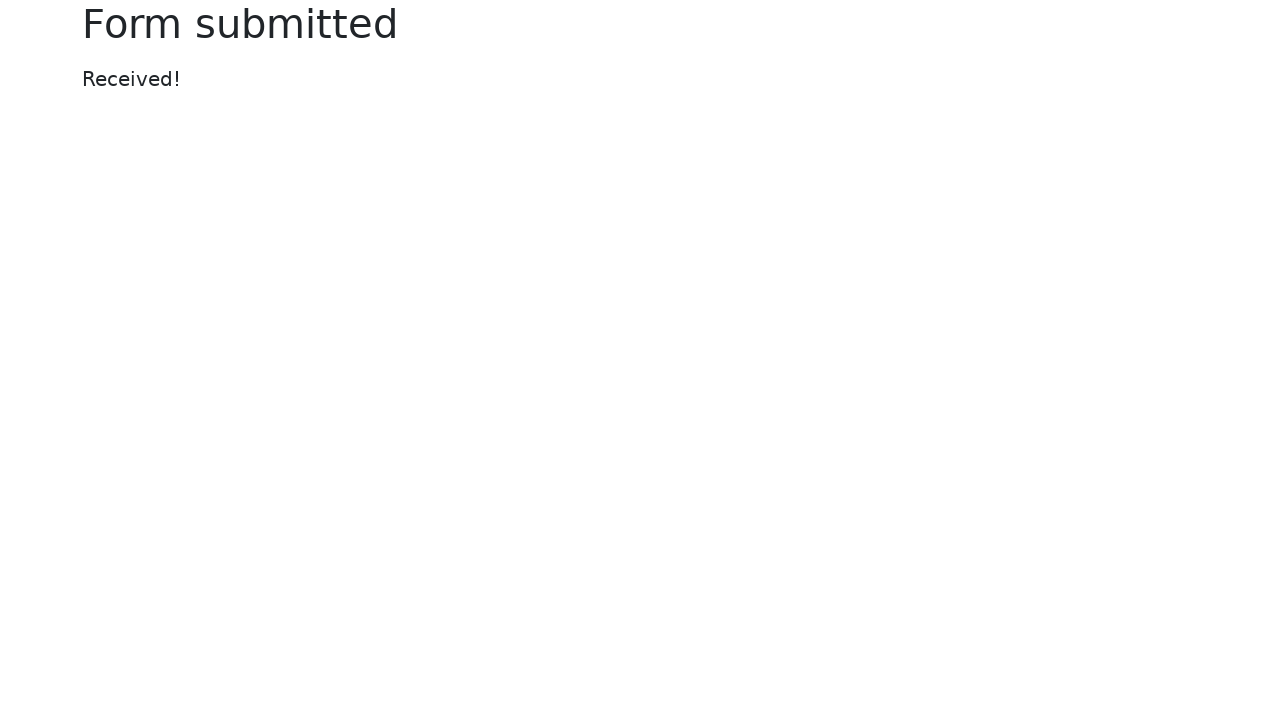

Located success message element
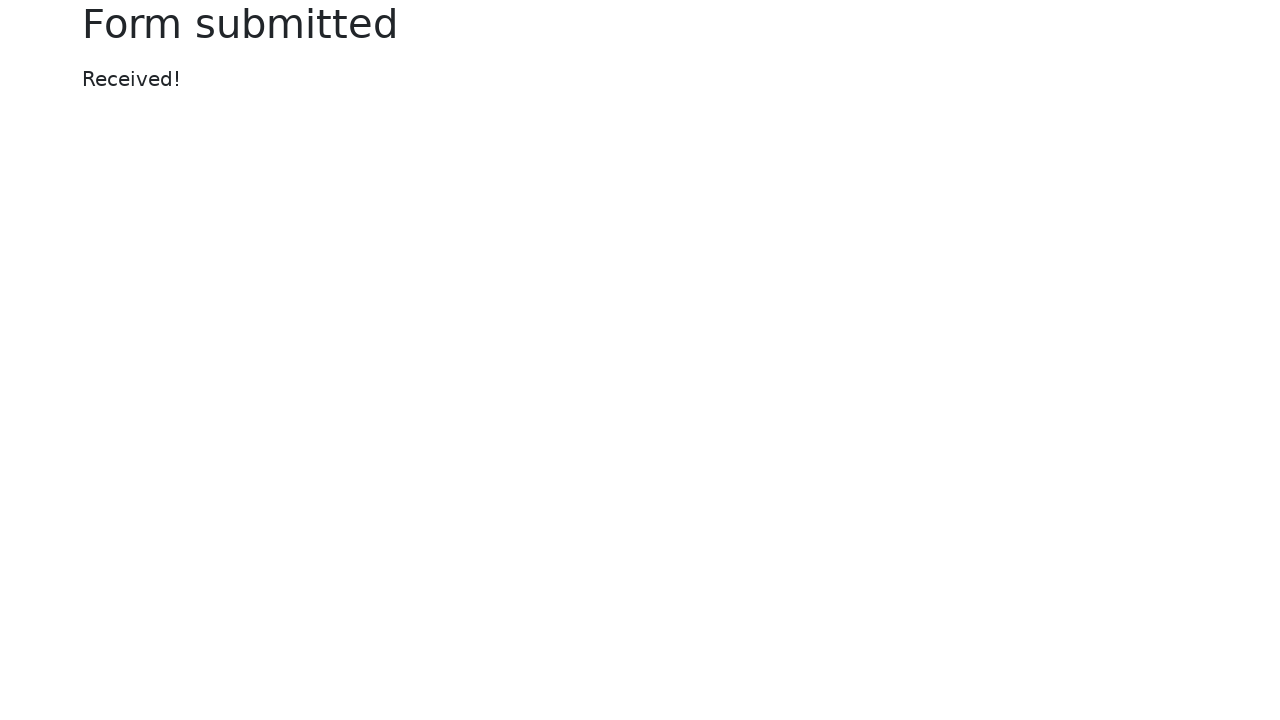

Verified success message displays 'Received!'
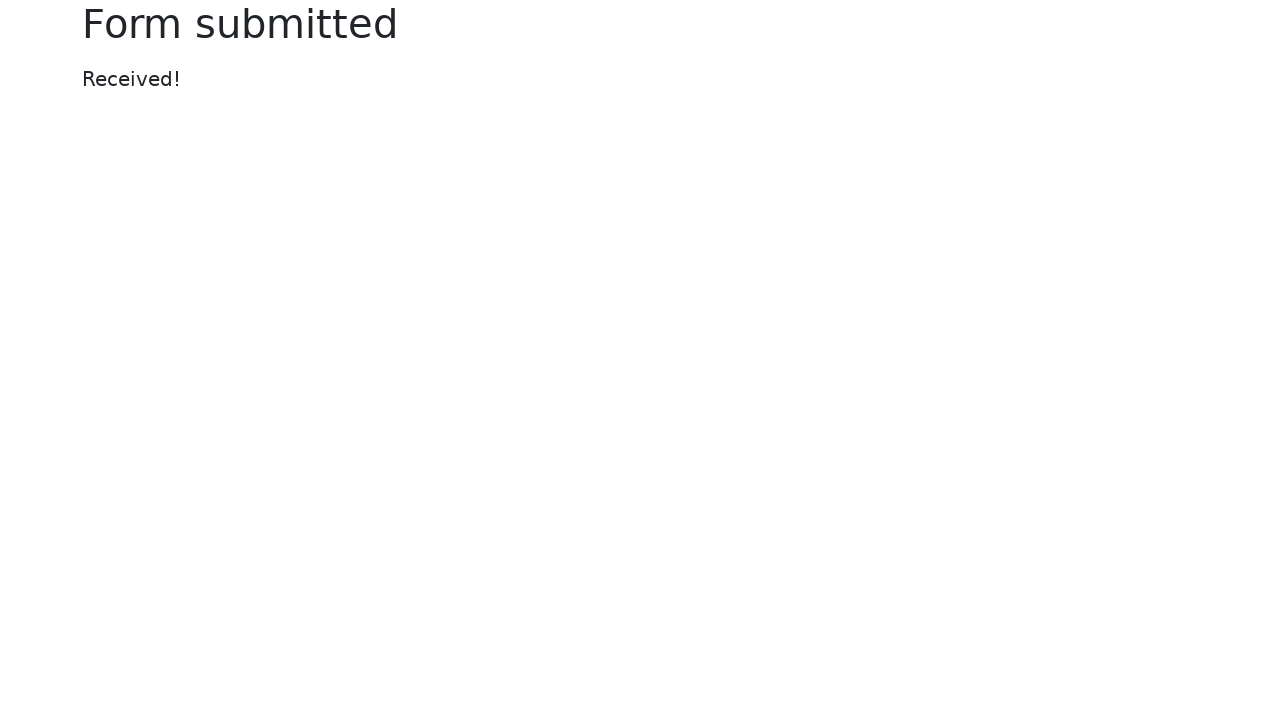

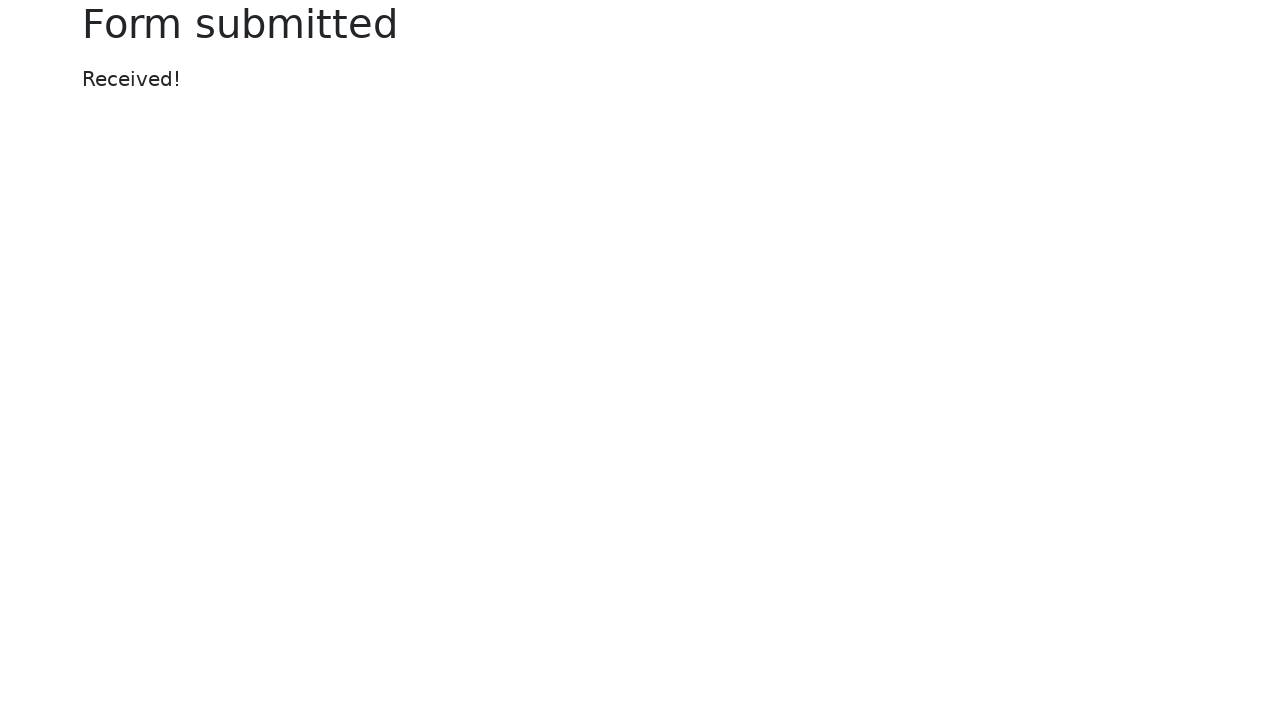